Tests that edits are saved when the edit field loses focus (blur event)

Starting URL: https://demo.playwright.dev/todomvc

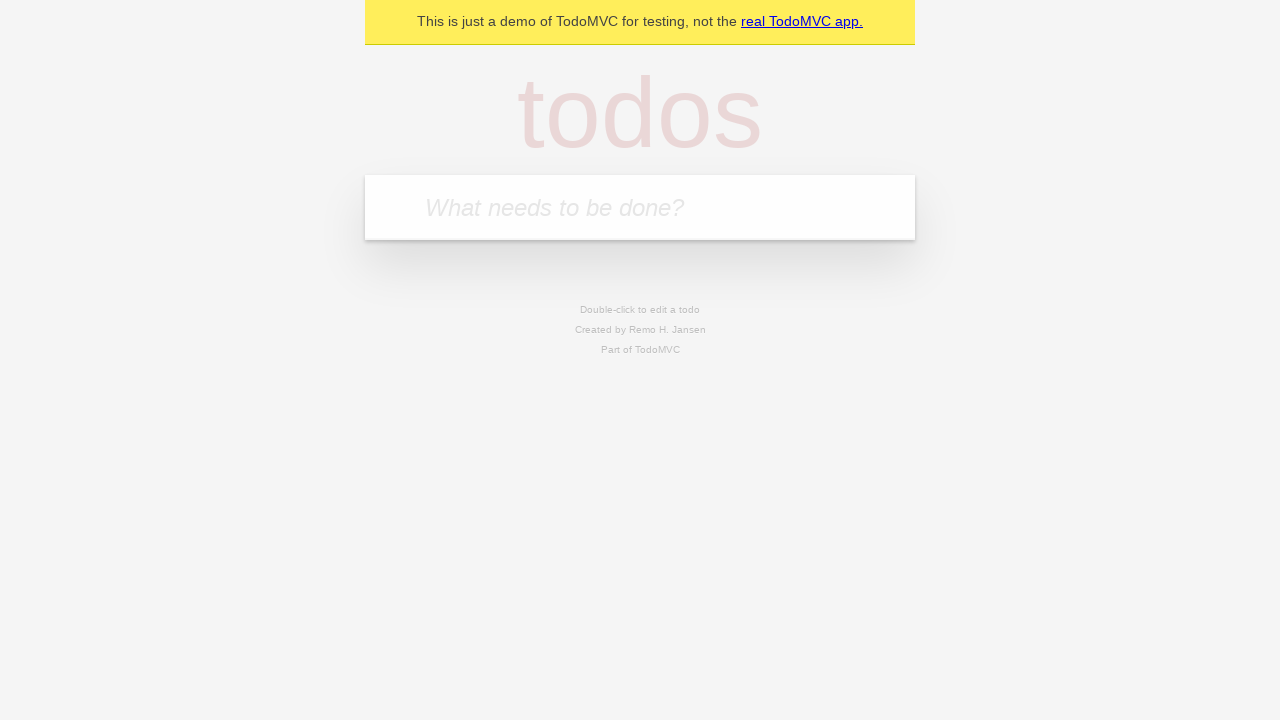

Filled new todo field with 'buy some cheese' on internal:attr=[placeholder="What needs to be done?"i]
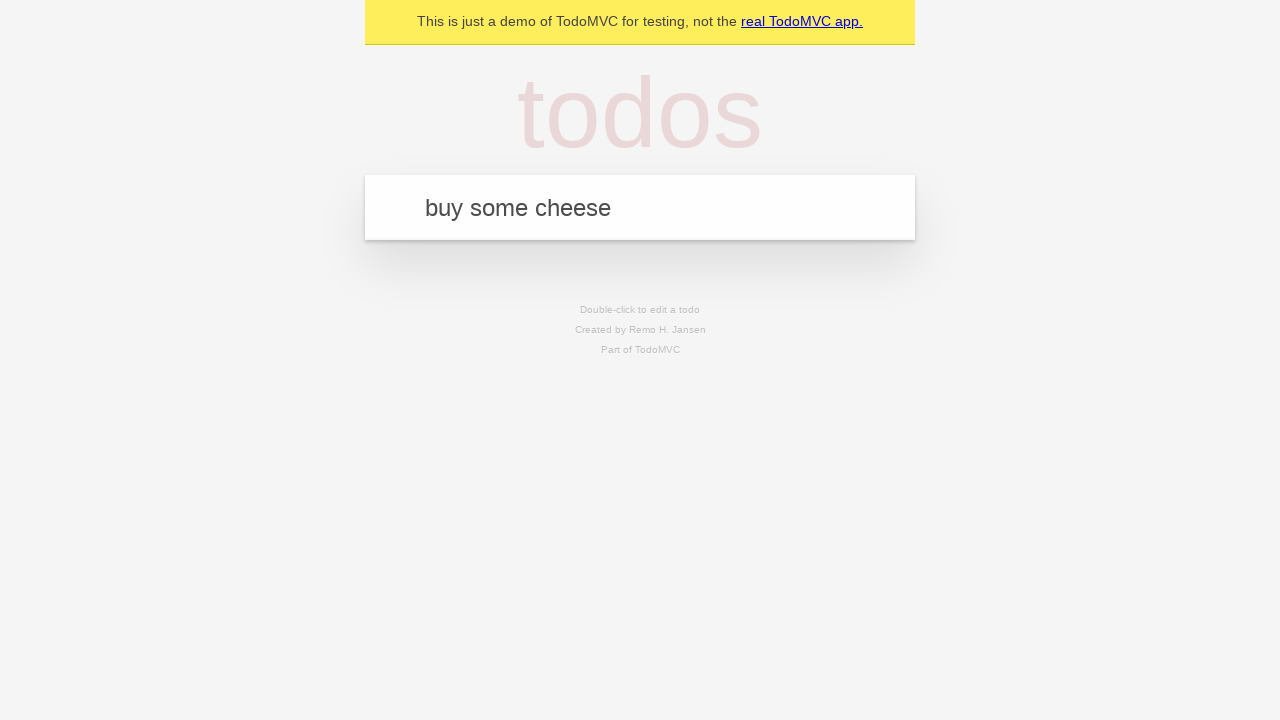

Pressed Enter to create todo: 'buy some cheese' on internal:attr=[placeholder="What needs to be done?"i]
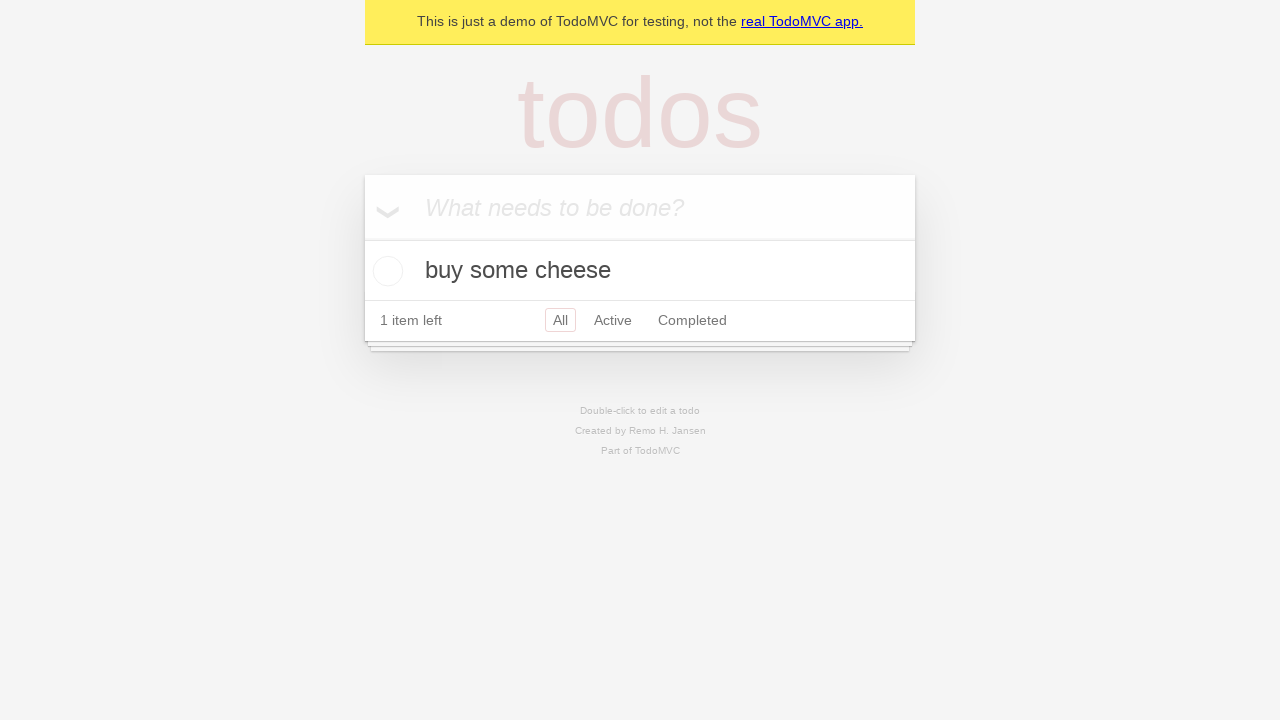

Filled new todo field with 'feed the cat' on internal:attr=[placeholder="What needs to be done?"i]
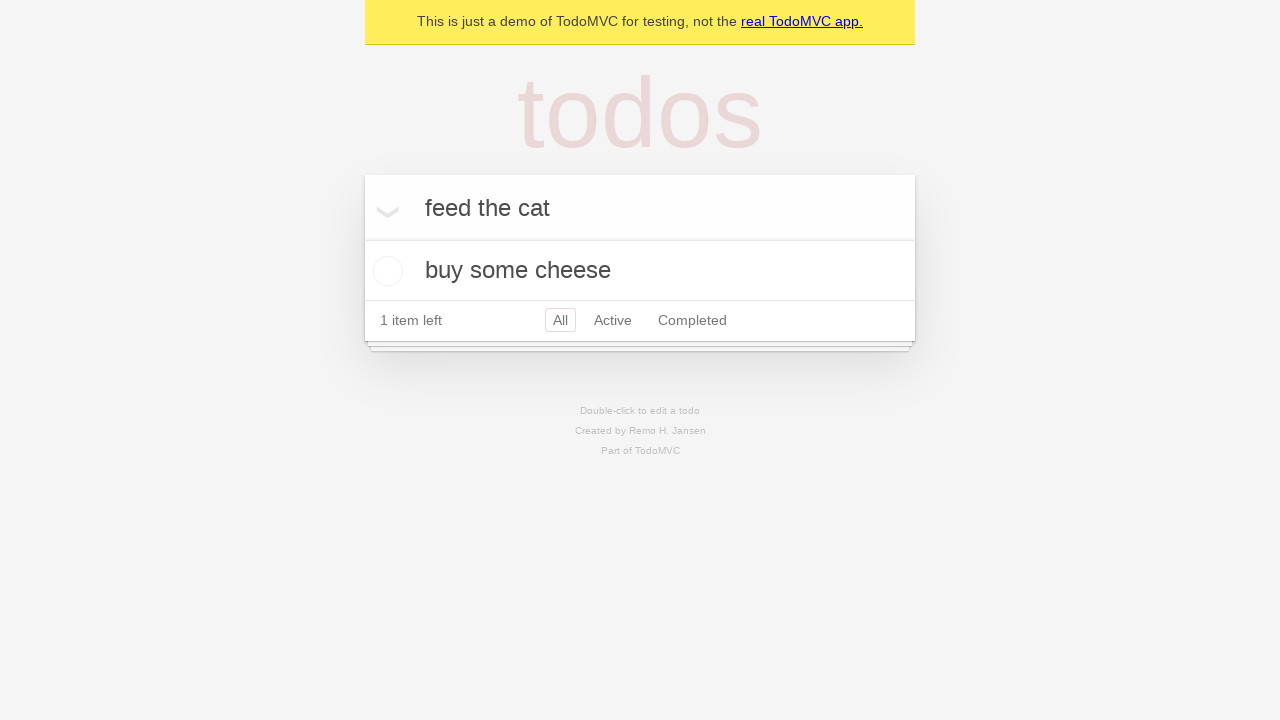

Pressed Enter to create todo: 'feed the cat' on internal:attr=[placeholder="What needs to be done?"i]
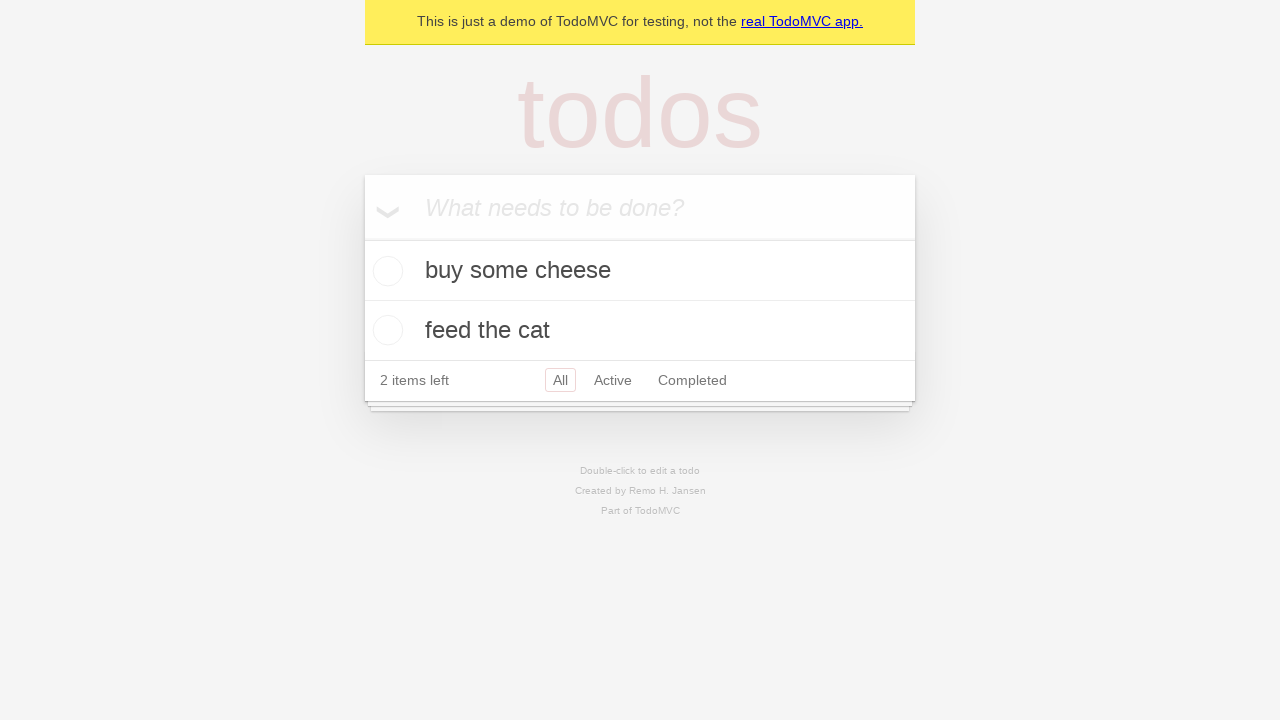

Filled new todo field with 'book a doctors appointment' on internal:attr=[placeholder="What needs to be done?"i]
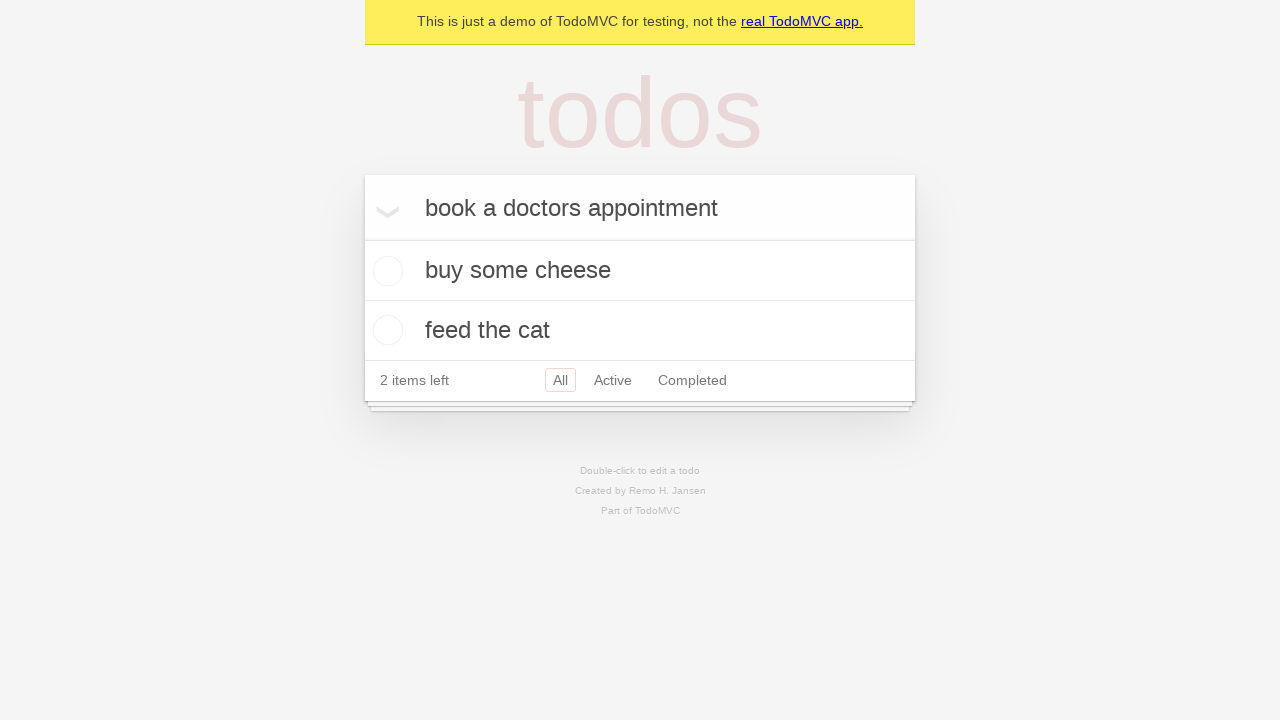

Pressed Enter to create todo: 'book a doctors appointment' on internal:attr=[placeholder="What needs to be done?"i]
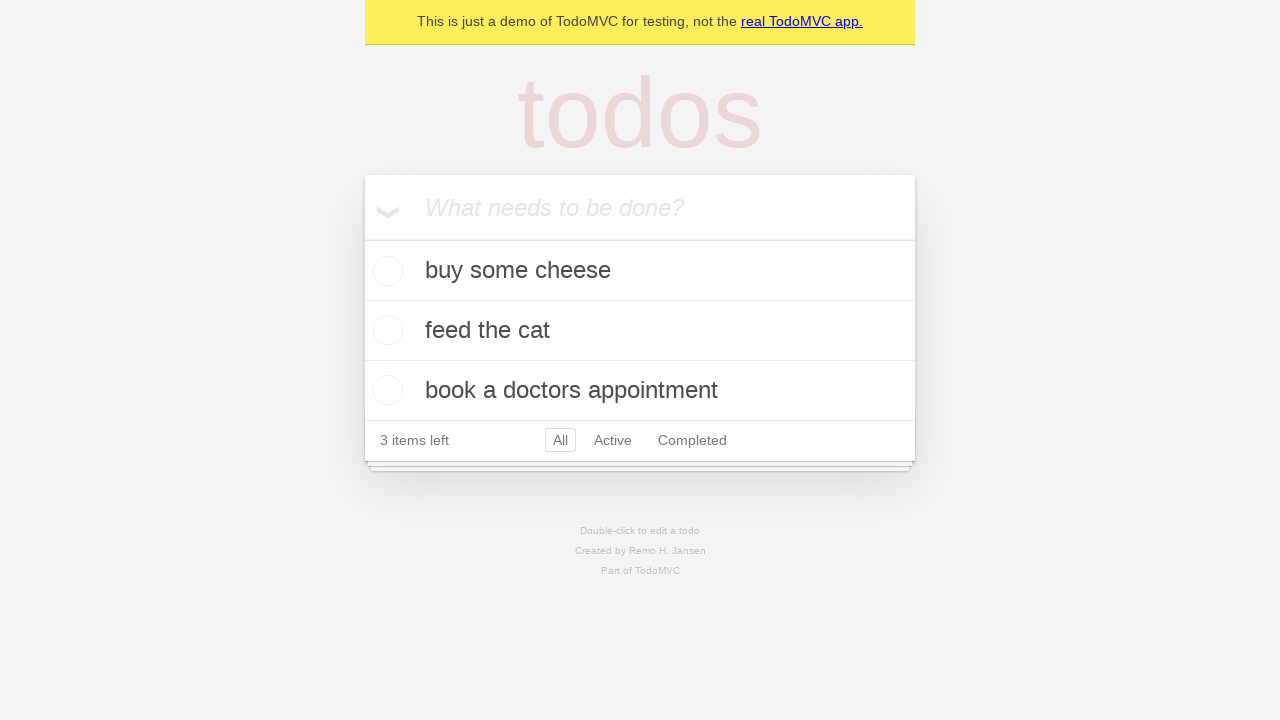

Double-clicked second todo item to enter edit mode at (640, 331) on internal:testid=[data-testid="todo-item"s] >> nth=1
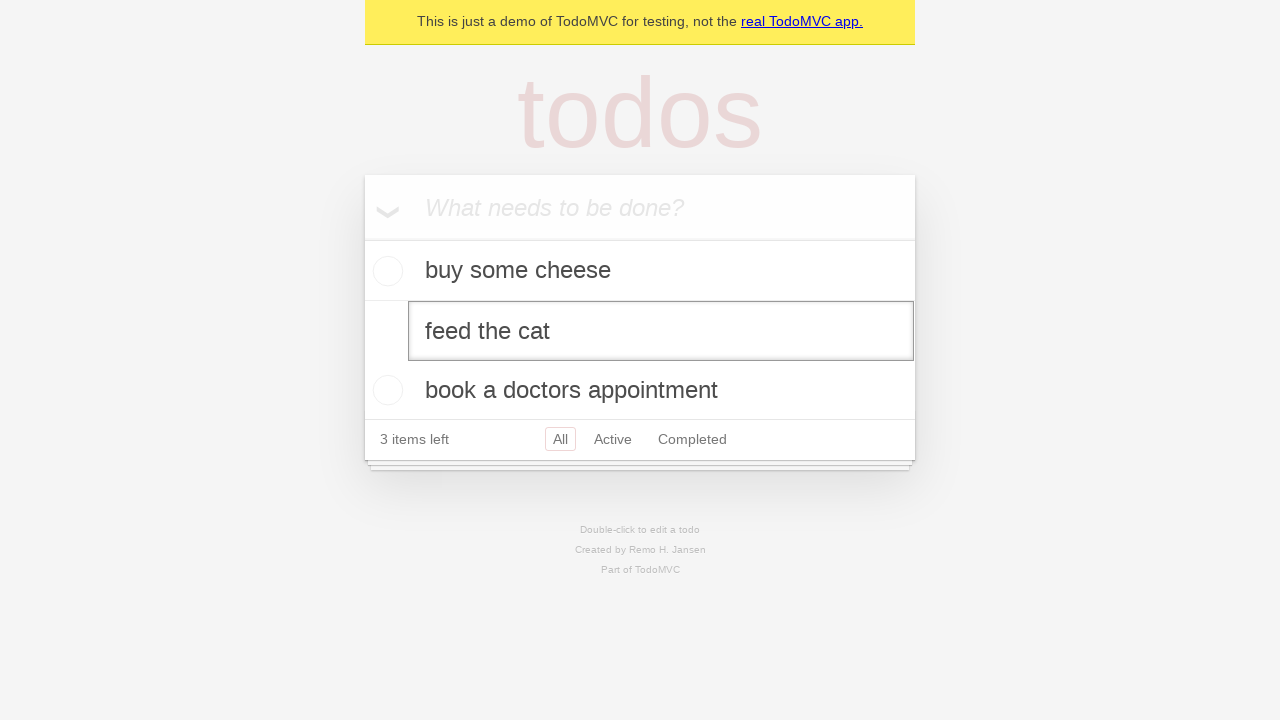

Filled edit field with 'buy some sausages' on internal:testid=[data-testid="todo-item"s] >> nth=1 >> internal:role=textbox[nam
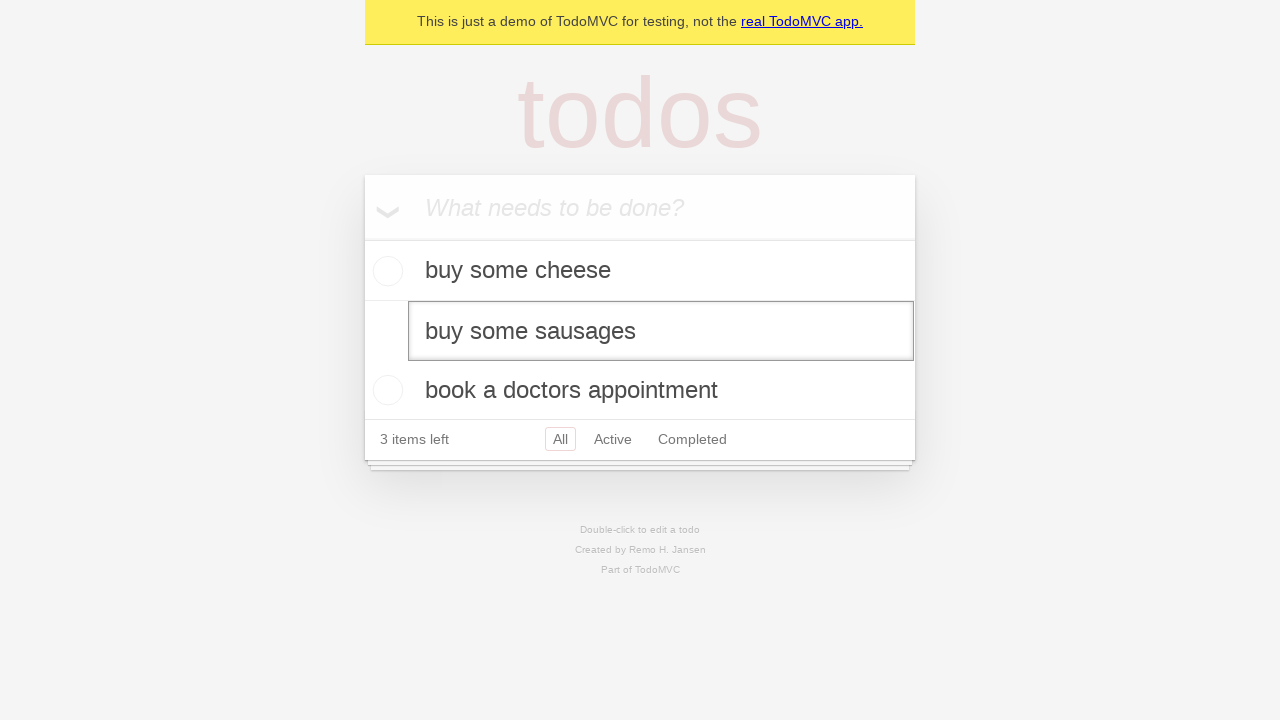

Dispatched blur event on edit field to save changes
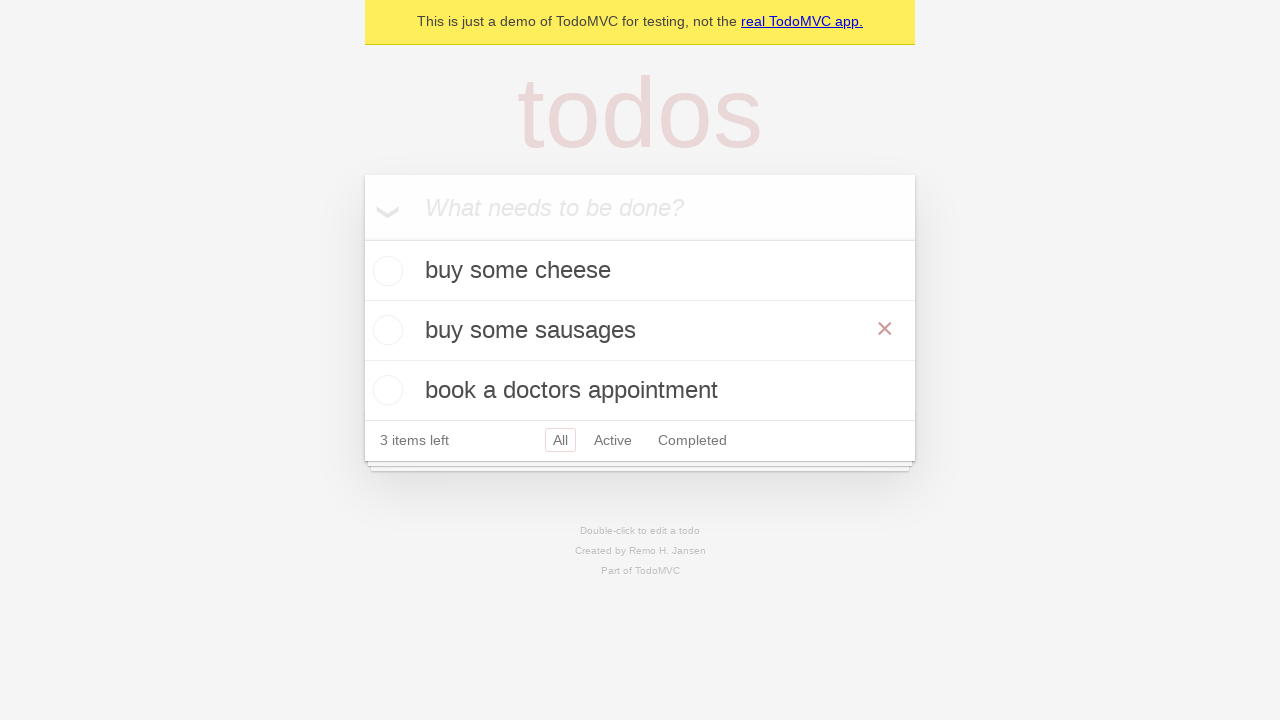

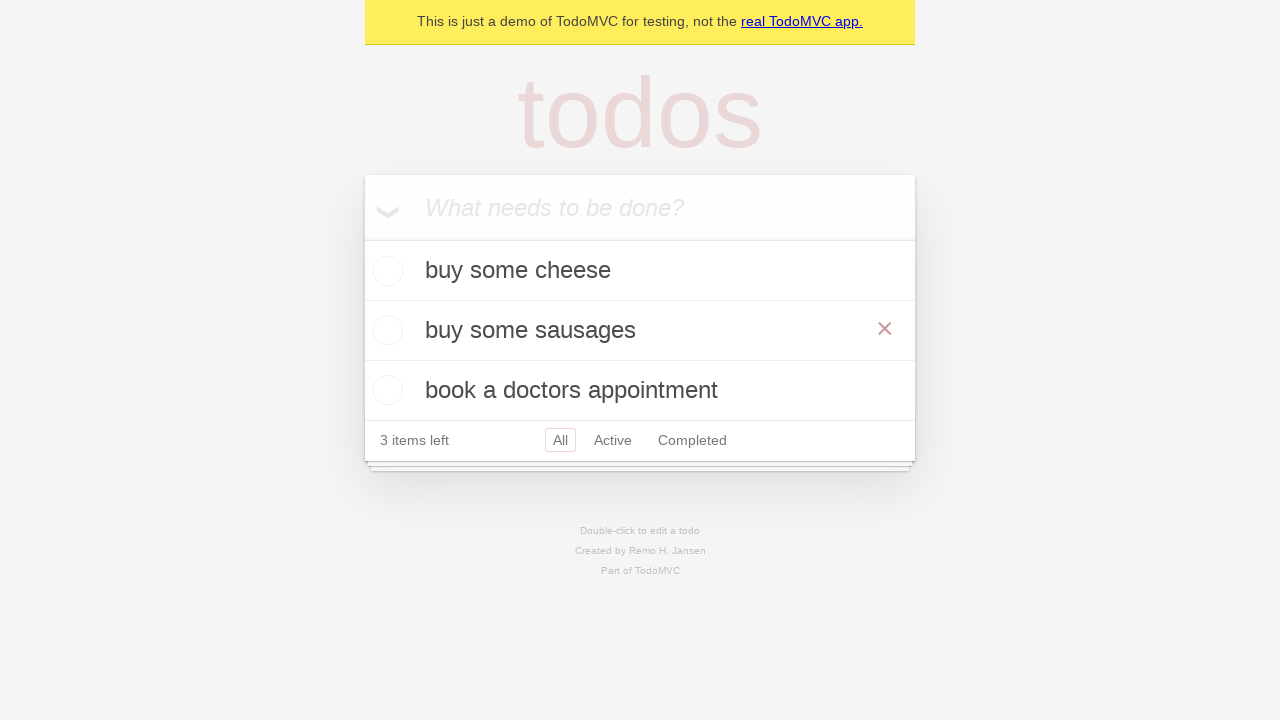